Tests dropdown handling functionality by interacting with a skills dropdown, selecting options using different methods (by index, by value, and by visible text), and verifying the selections.

Starting URL: https://demo.automationtesting.in/Register.html

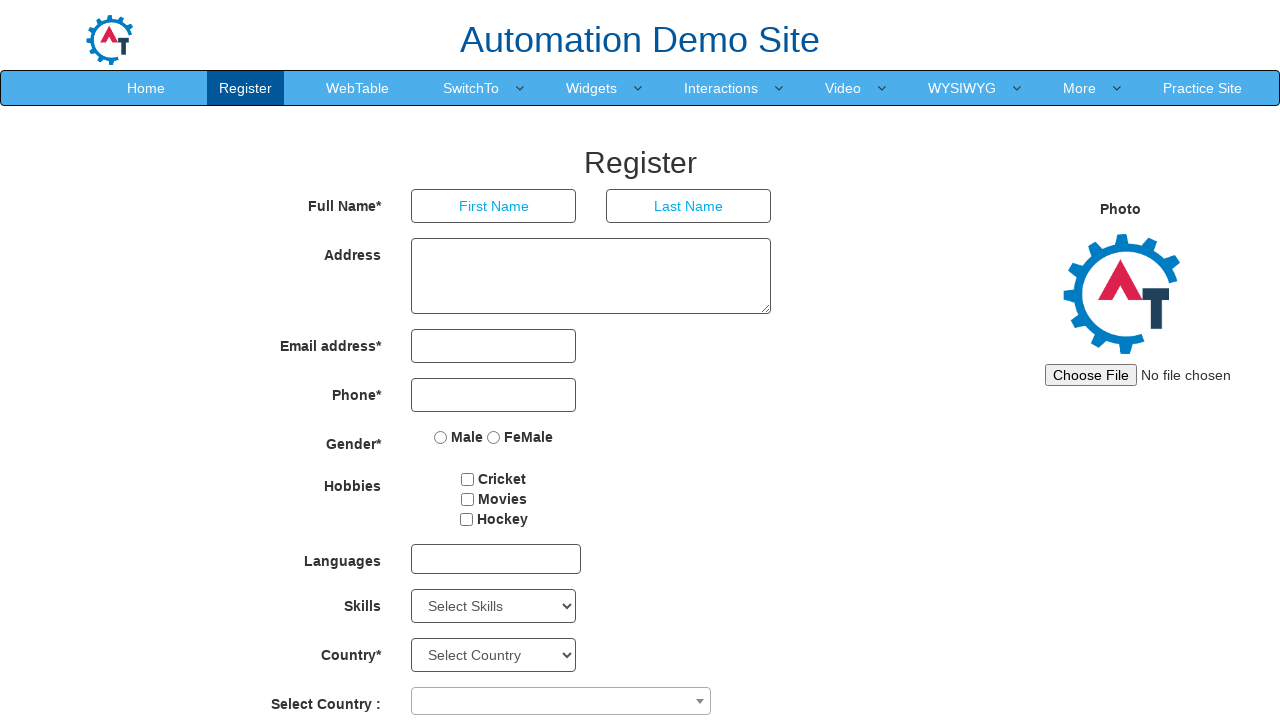

Located the skills dropdown element
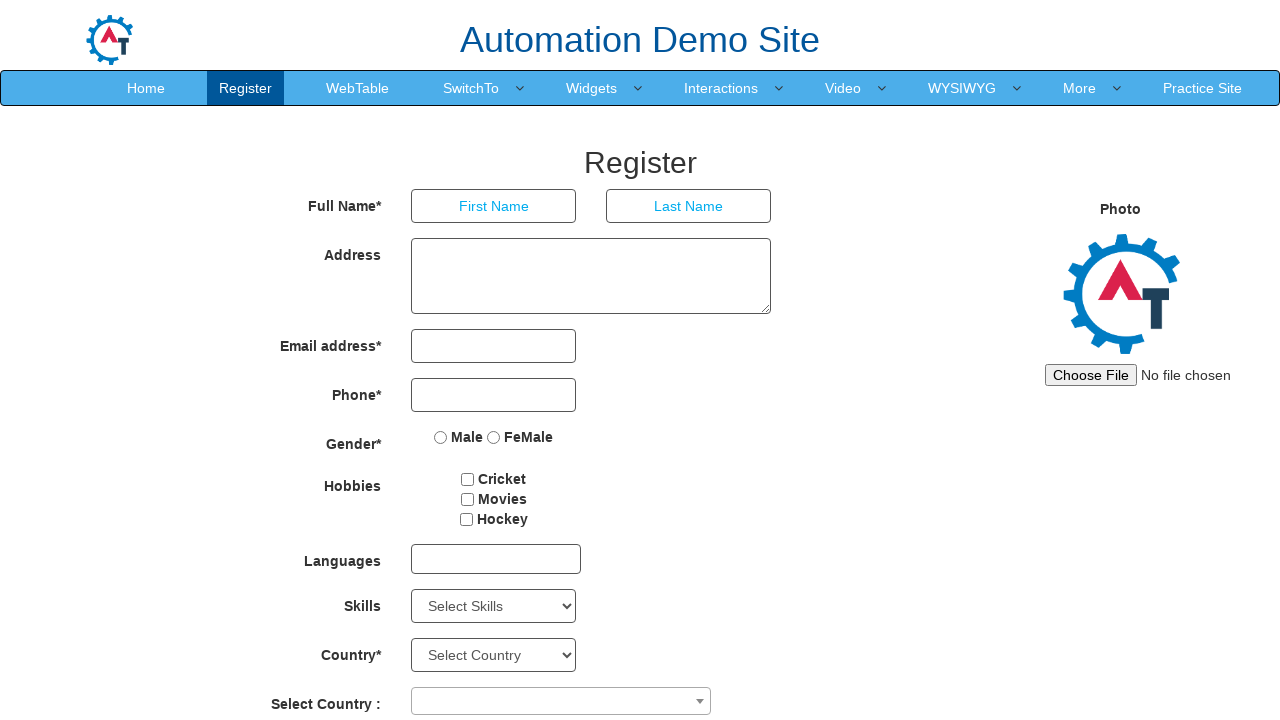

Skills dropdown is now visible
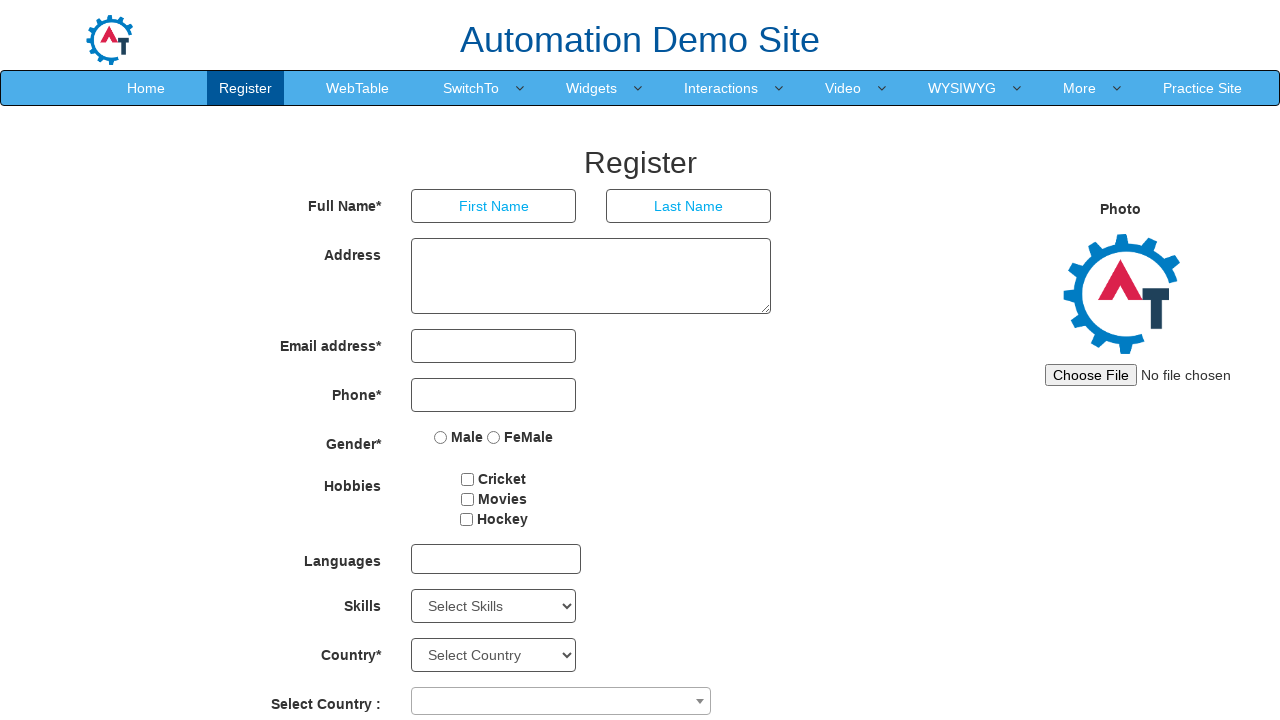

Selected dropdown option by index 2 (Adobe Photoshop) on #Skills
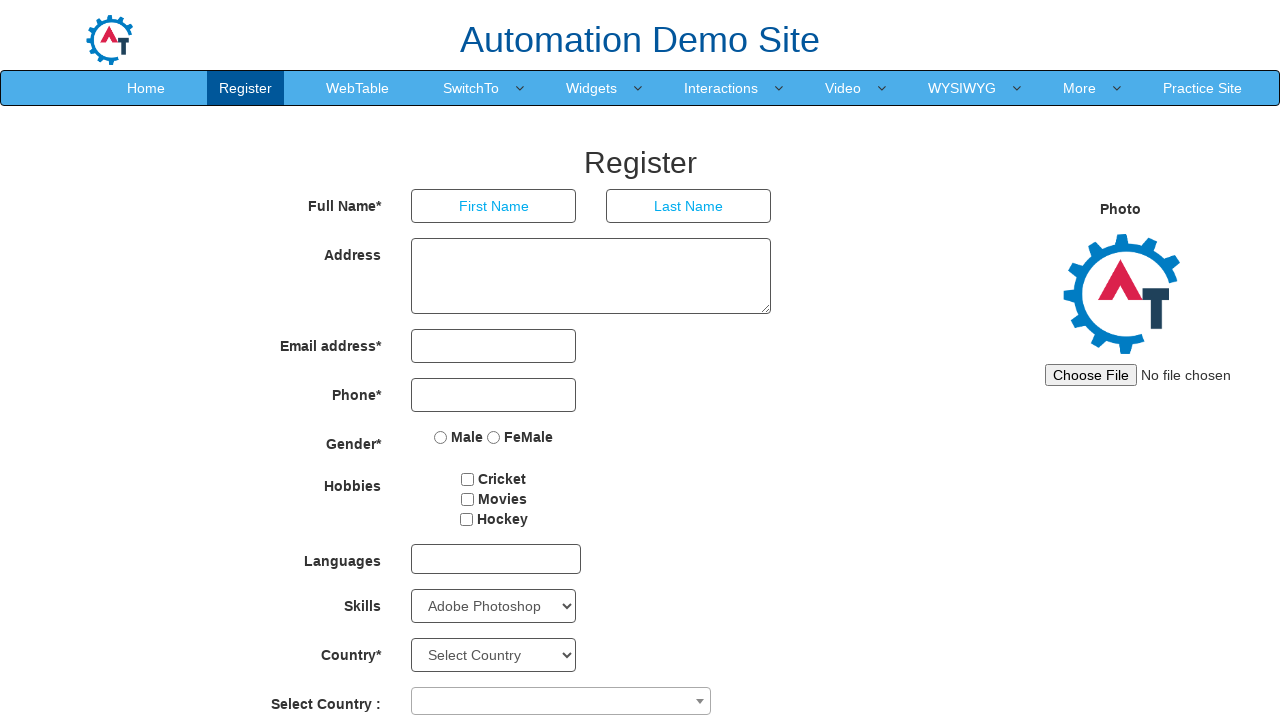

Selected dropdown option by value 'Android' on #Skills
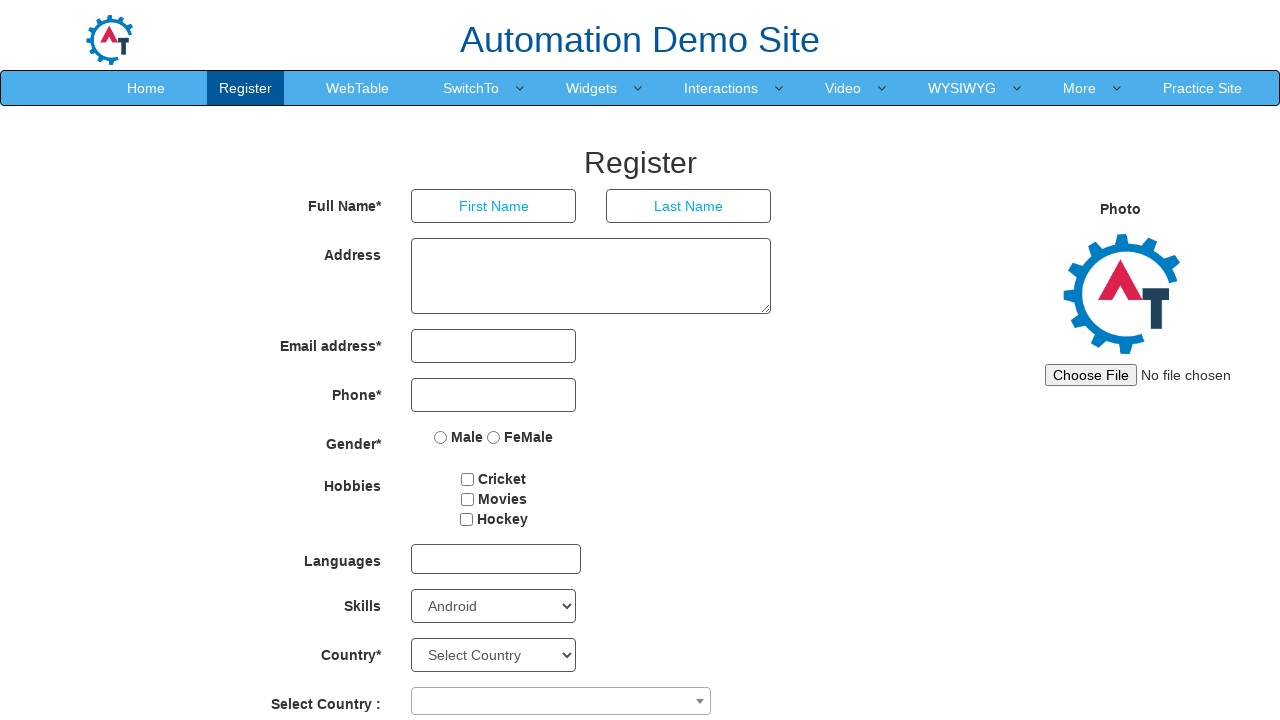

Selected dropdown option by visible text 'Backup Management' on #Skills
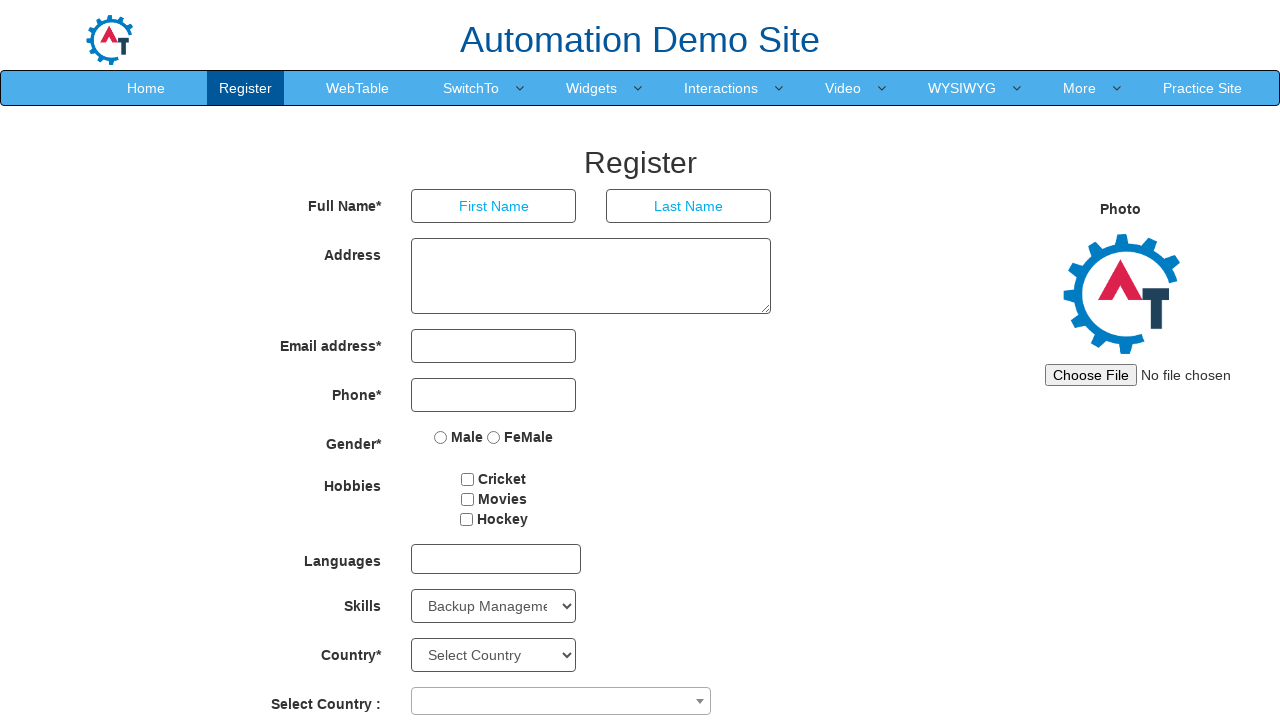

Waited 500ms for selection to register
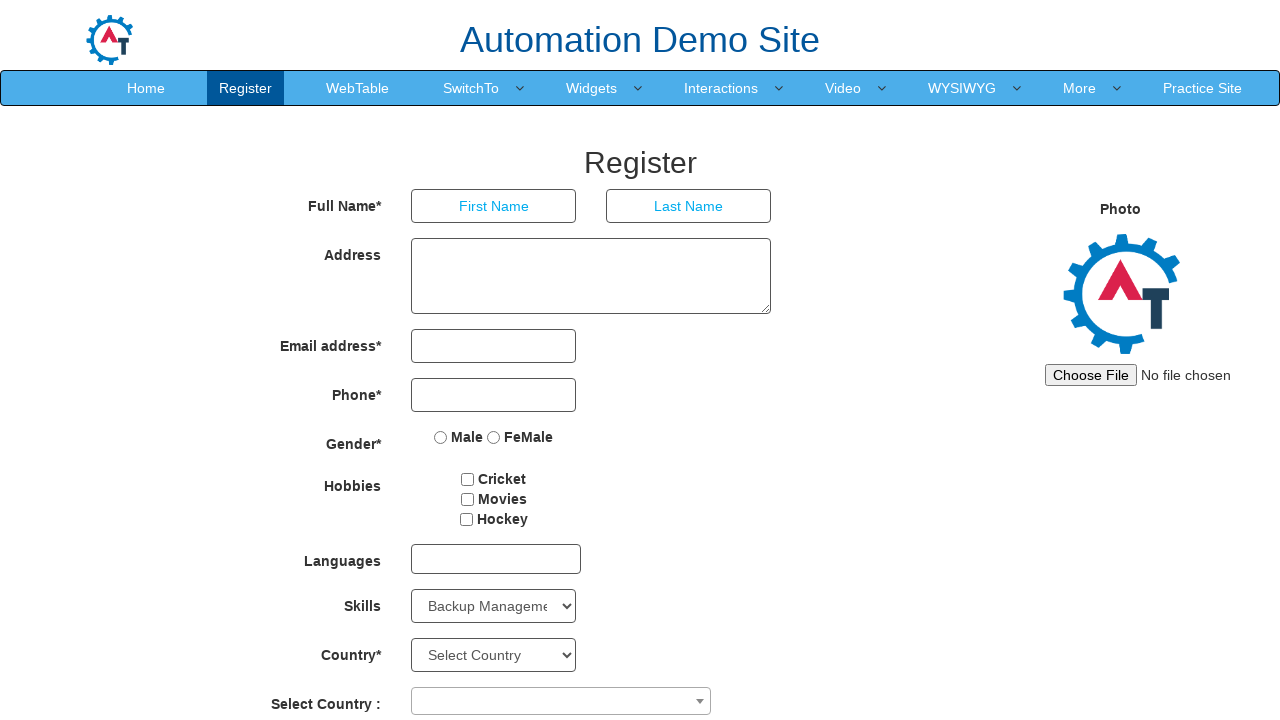

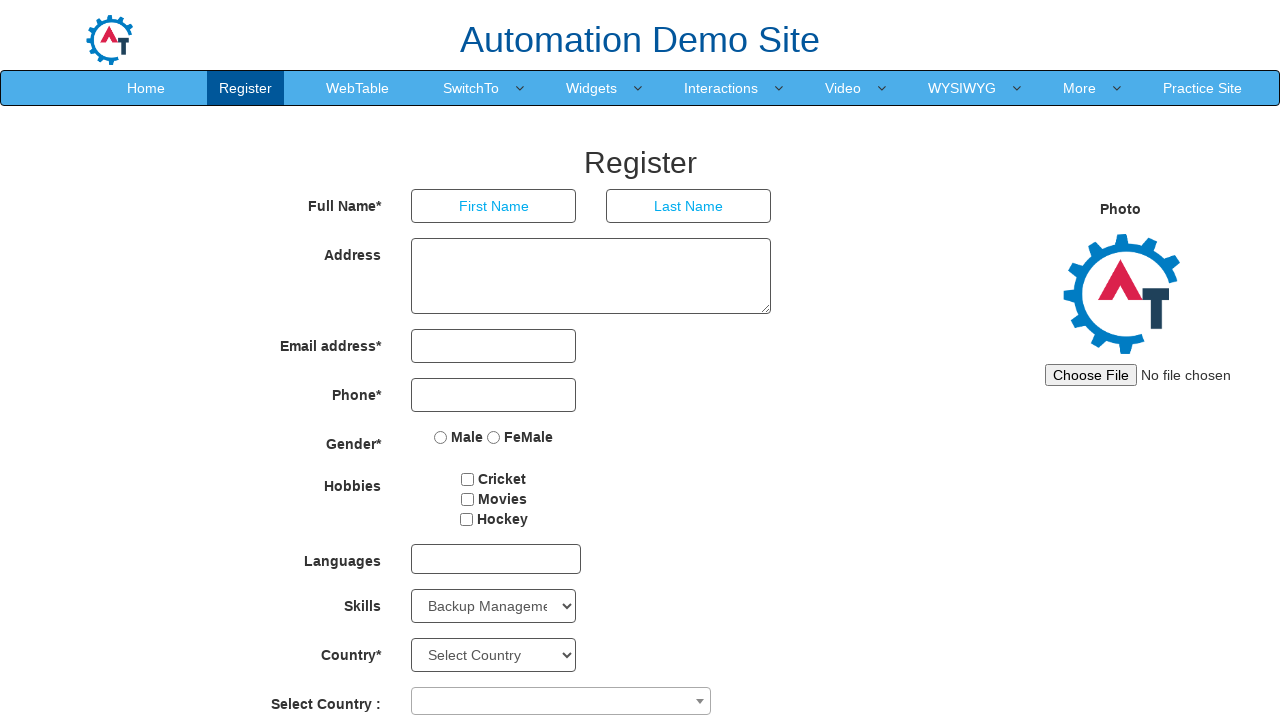